Tests hover functionality by moving mouse over a user figure element, revealing hidden content, then clicking the user profile link

Starting URL: http://the-internet.herokuapp.com/hovers

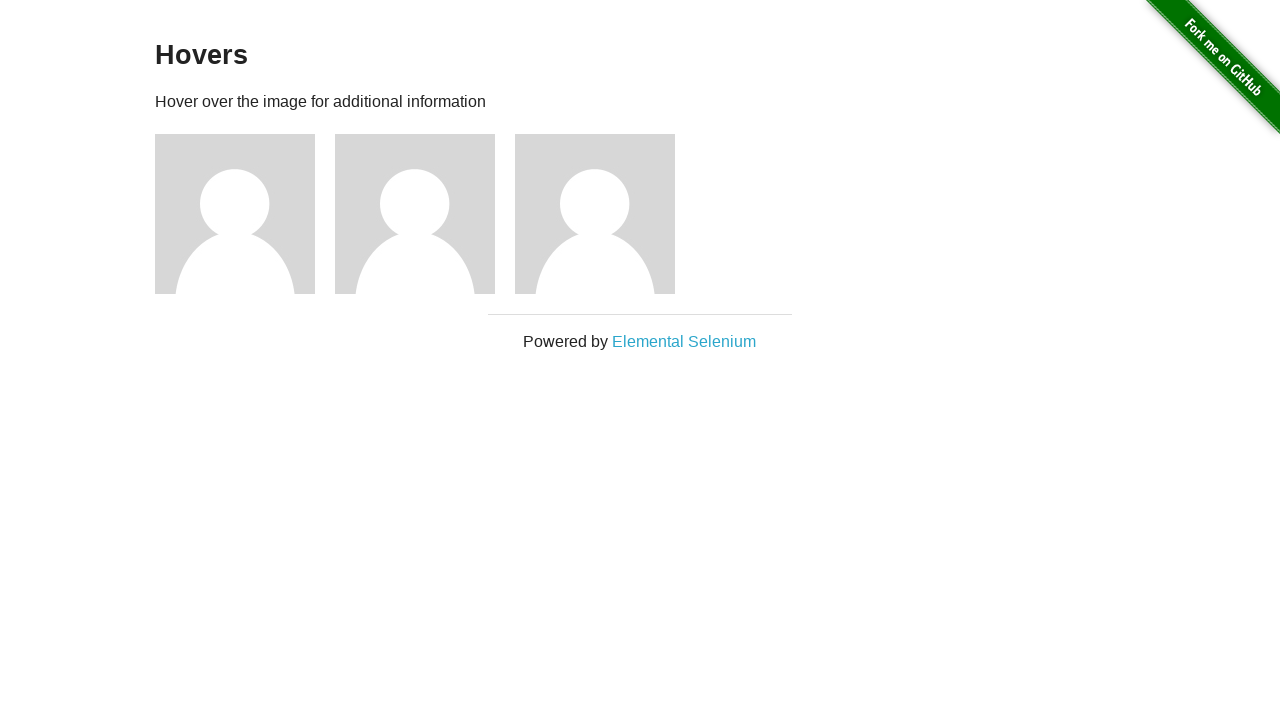

Waited for main content to load
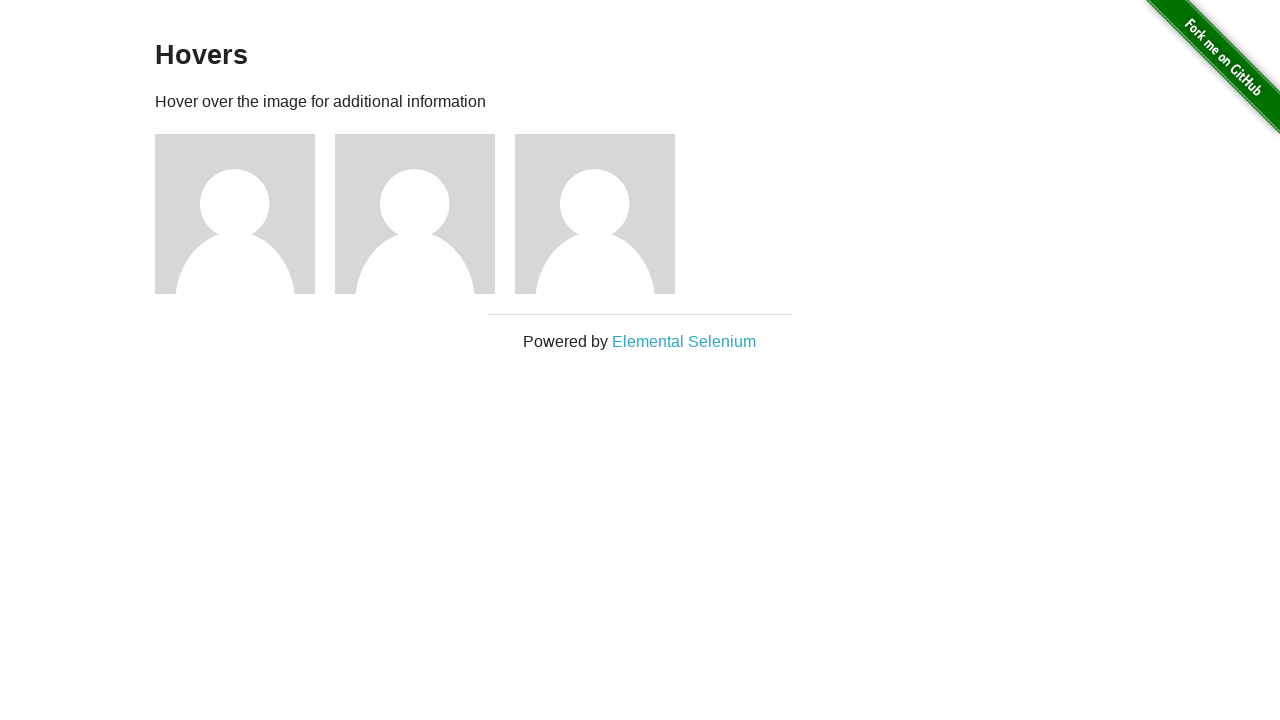

Hovered over first user figure element at (245, 214) on .figure >> nth=0
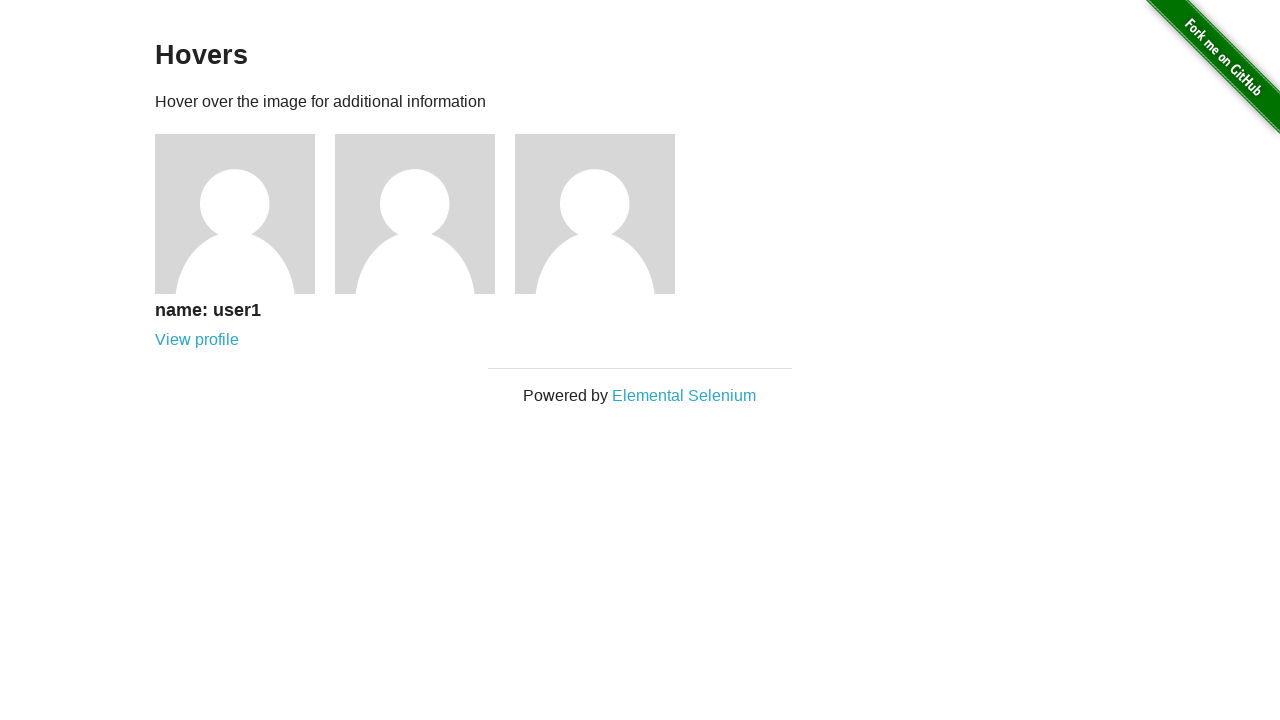

Hidden figcaption content appeared after hover
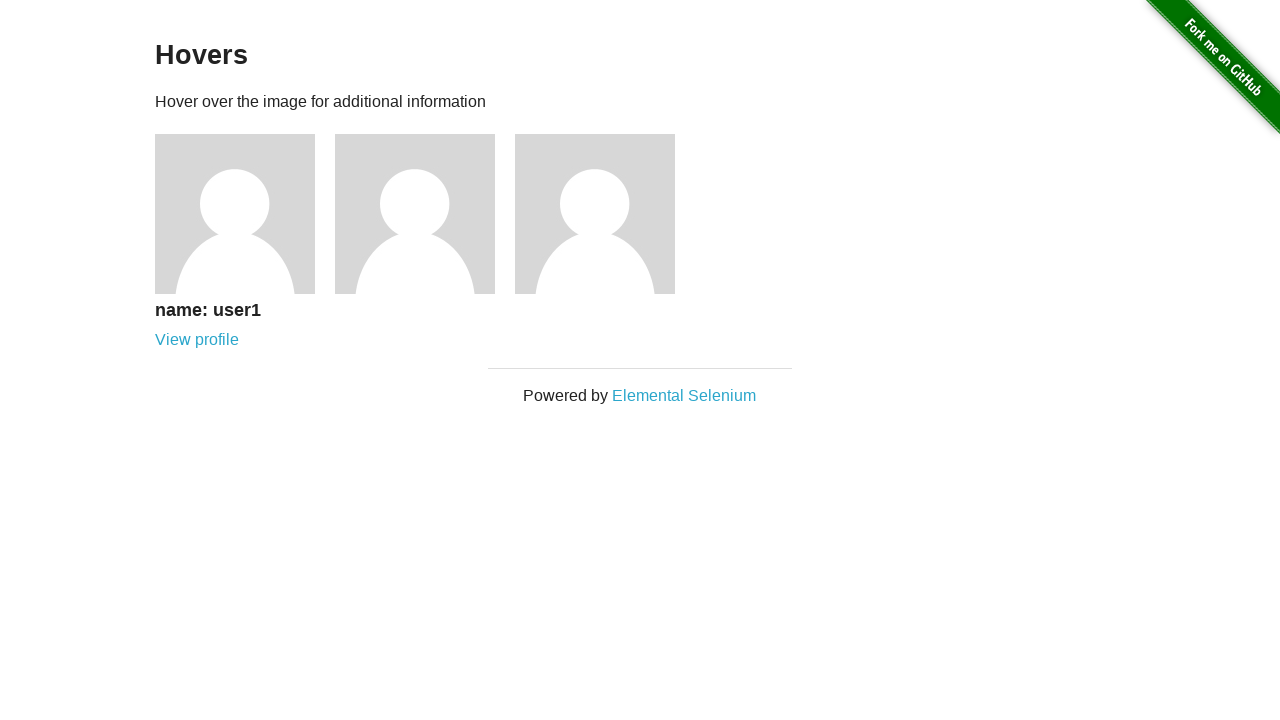

Clicked on user profile link at (197, 340) on a[href='/users/1']
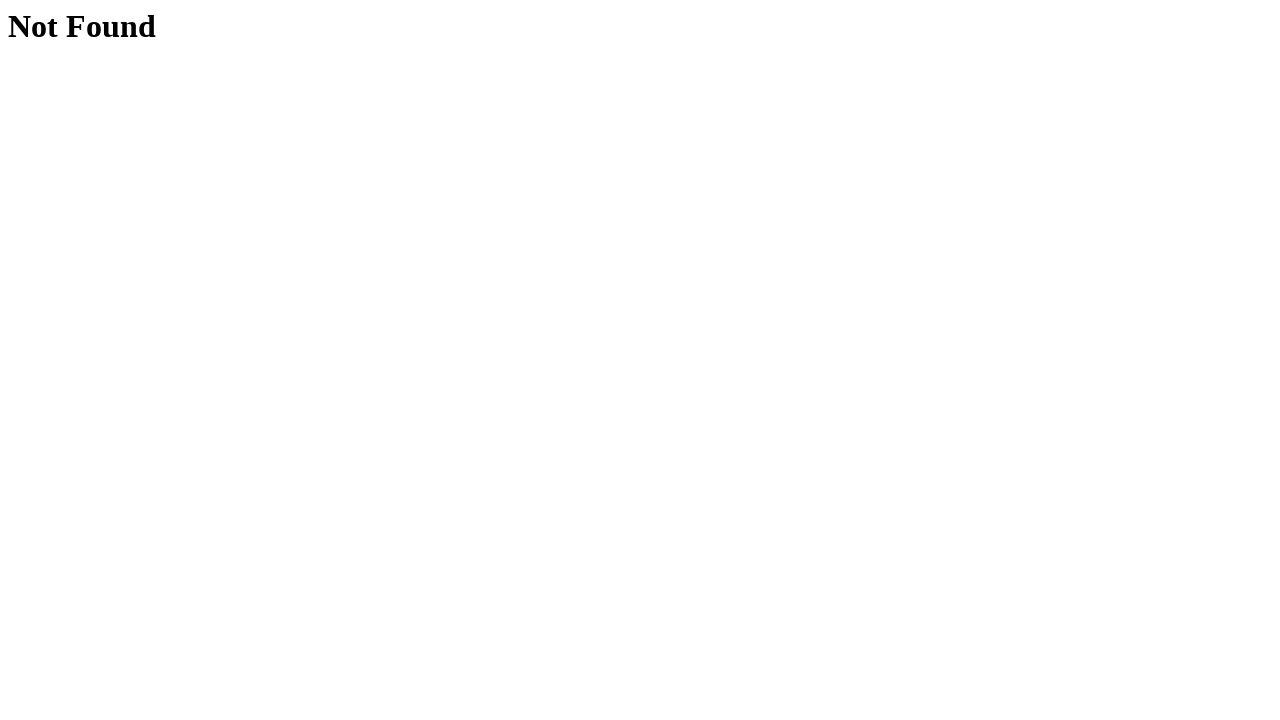

Successfully navigated to user profile page
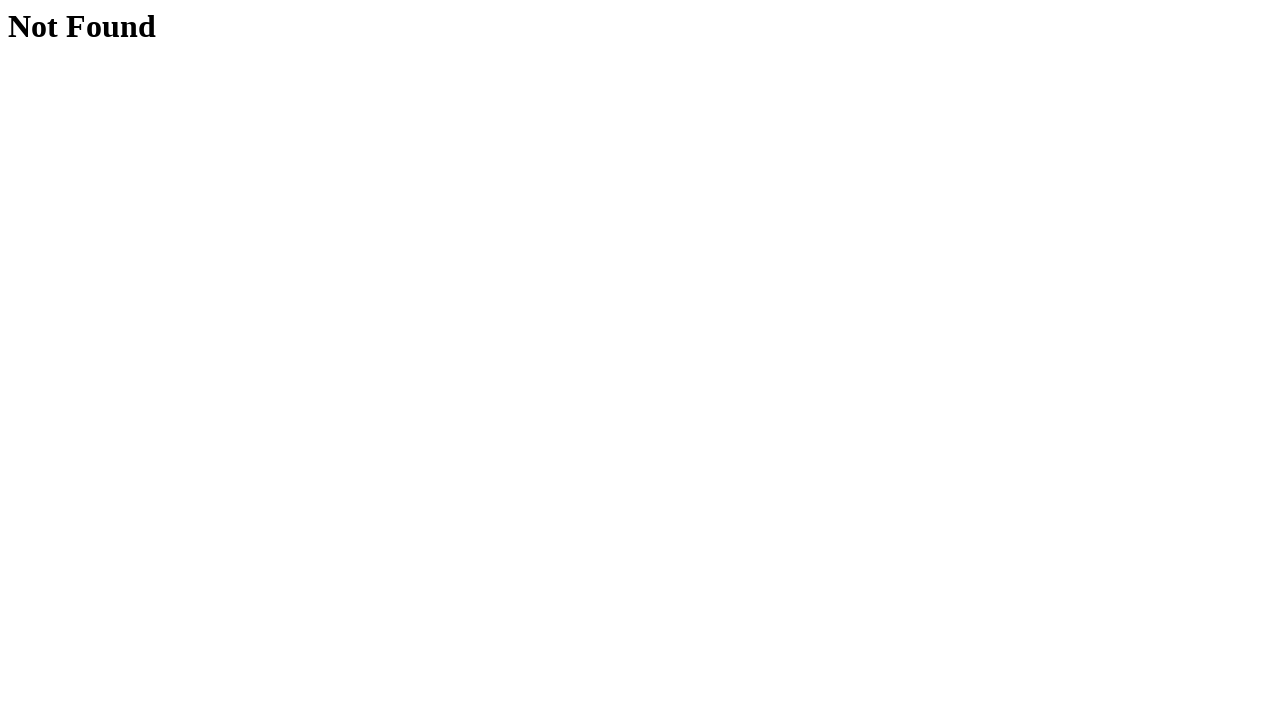

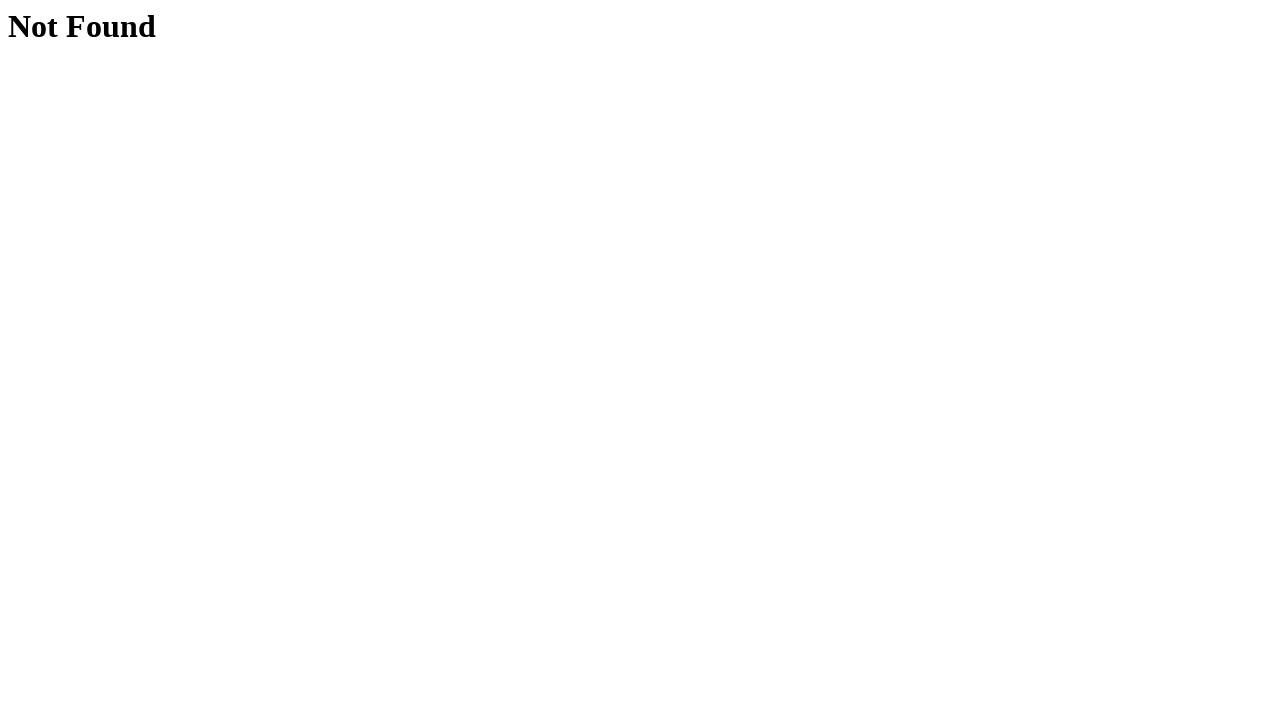